Tests the LinkedIn profile link by verifying it points to Gaurav Khurana's LinkedIn profile.

Starting URL: https://selectorshub.com/xpath-practice-page/

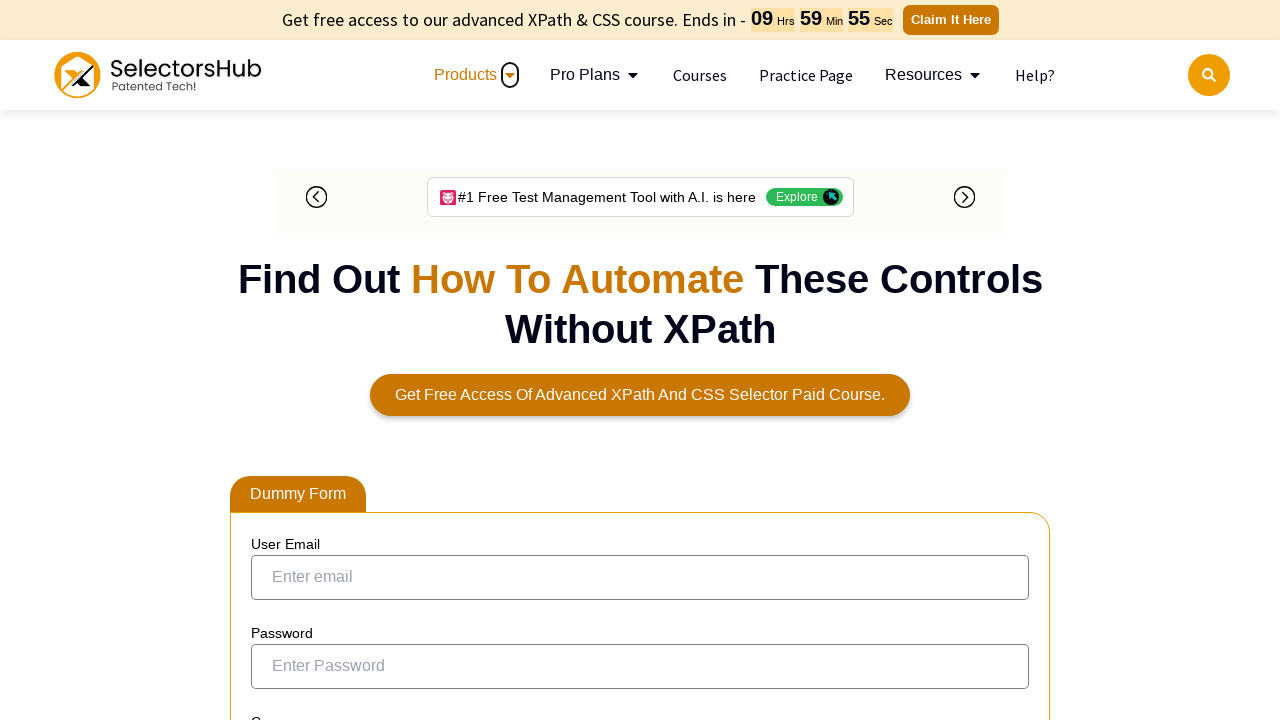

Located LinkedIn profile link for Gaurav Khurana
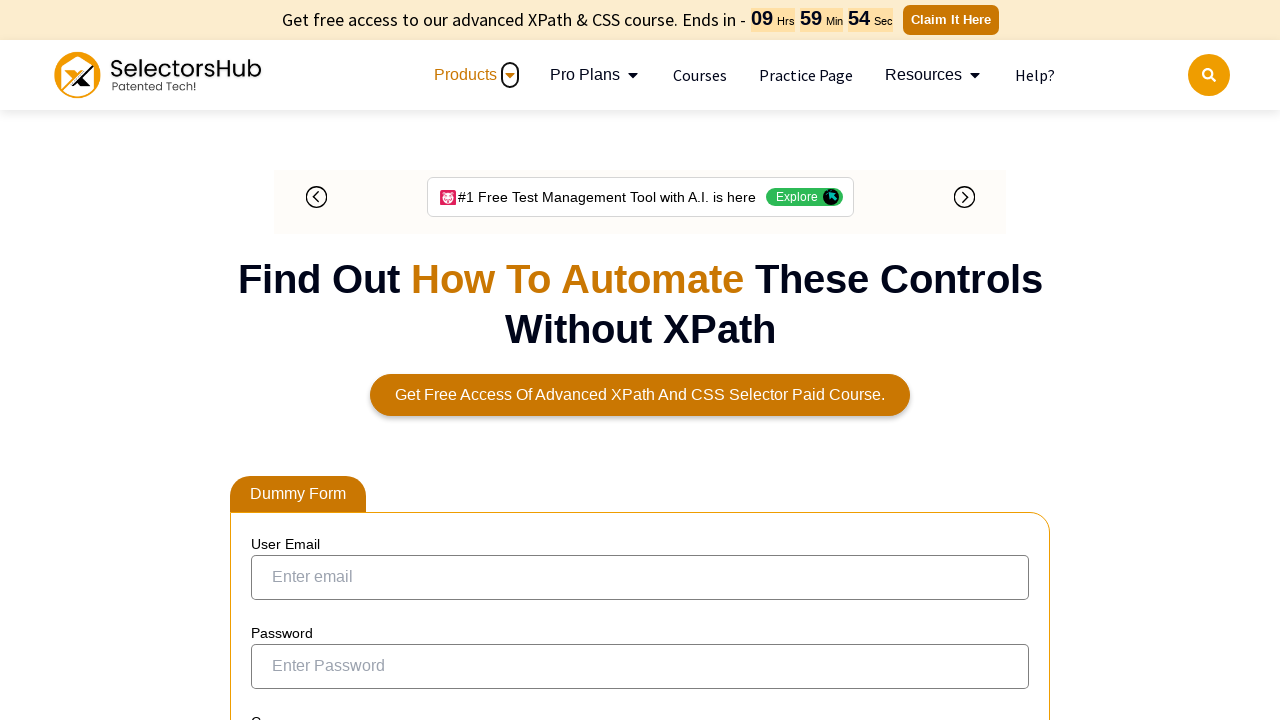

LinkedIn profile link became visible
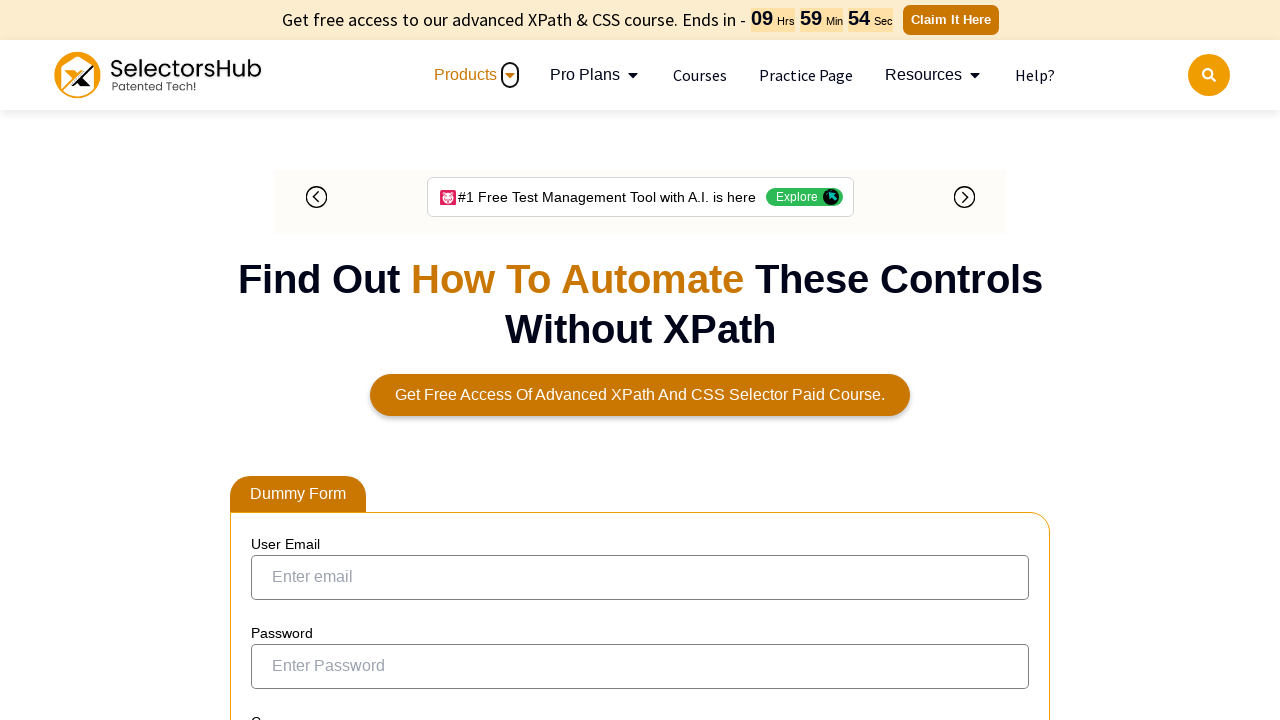

Retrieved href attribute from LinkedIn profile link
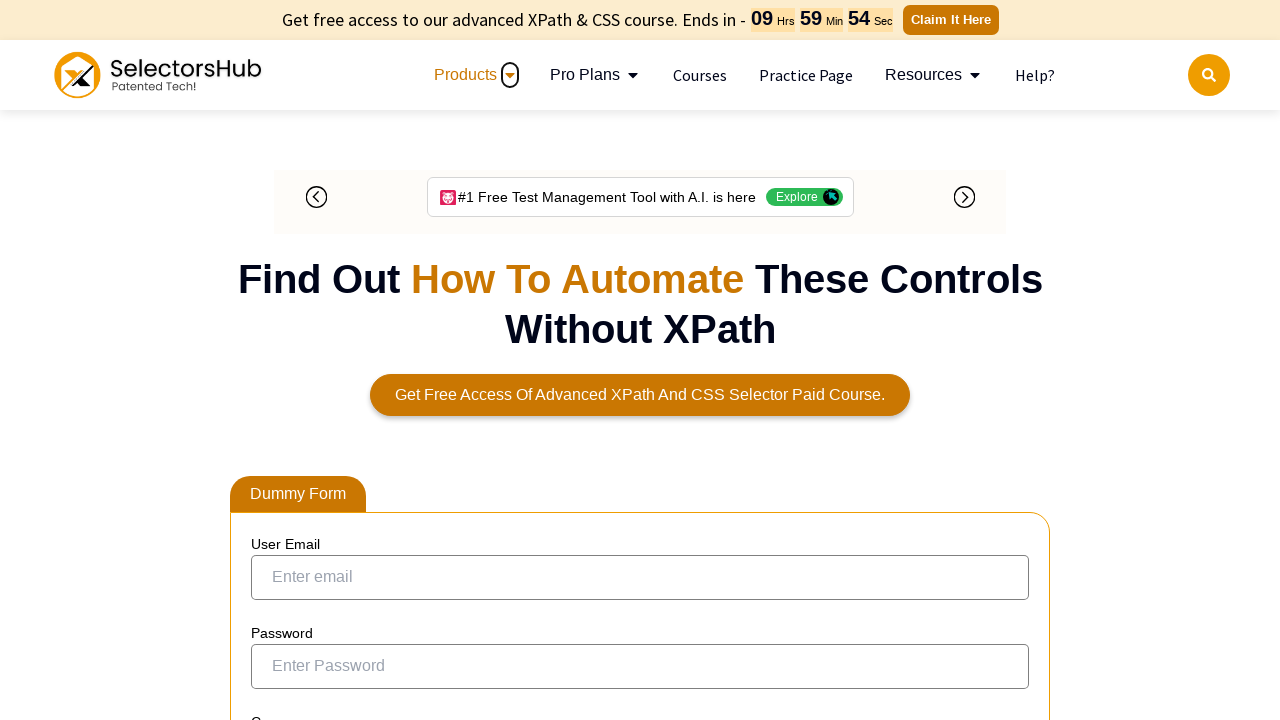

Verified href contains correct LinkedIn profile URL
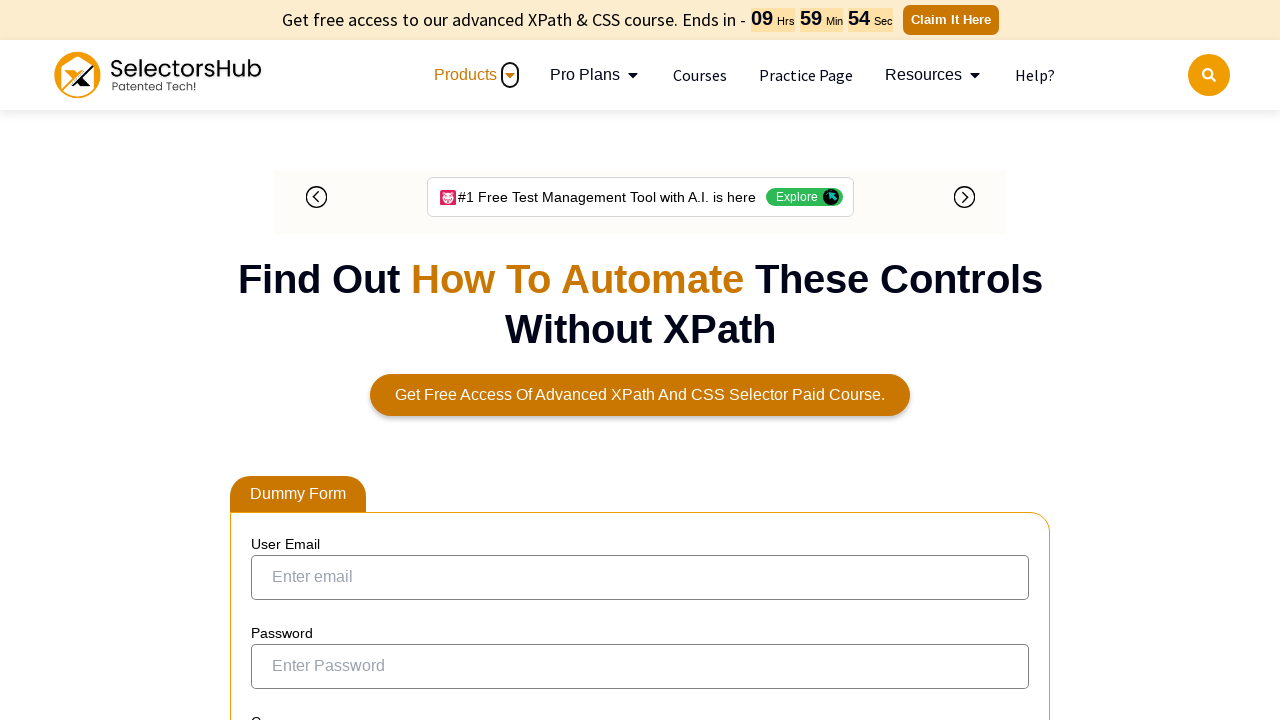

Retrieved text content from LinkedIn profile link
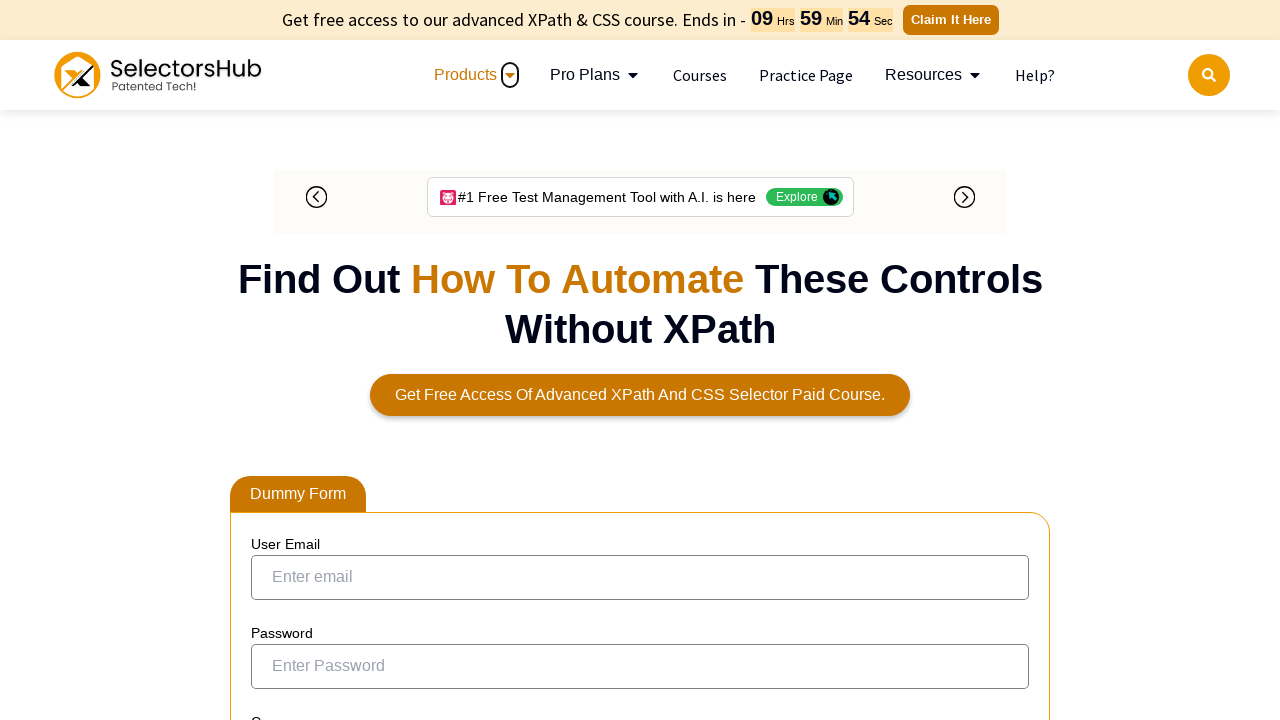

Verified link text matches 'Gaurav Khurana'
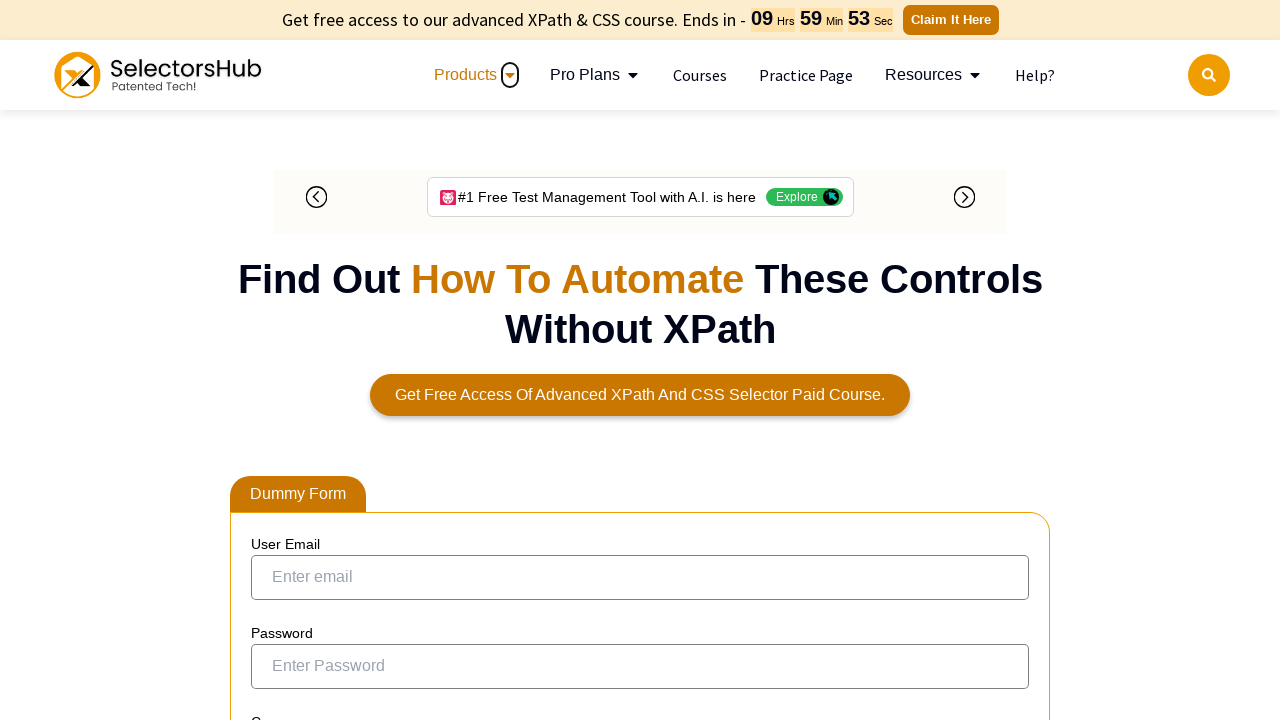

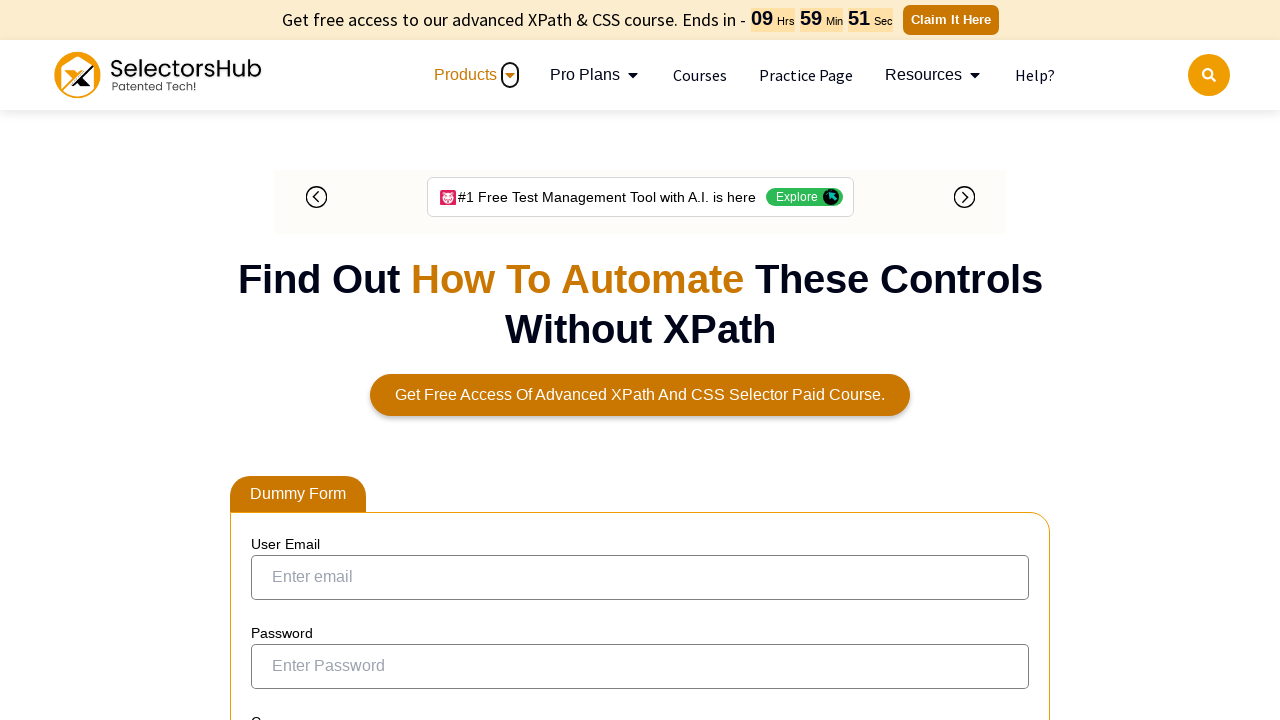